Tests searching for a valid GitHub user by entering a username in the search box, clicking search, and verifying results appear

Starting URL: https://gh-users-search.netlify.app/

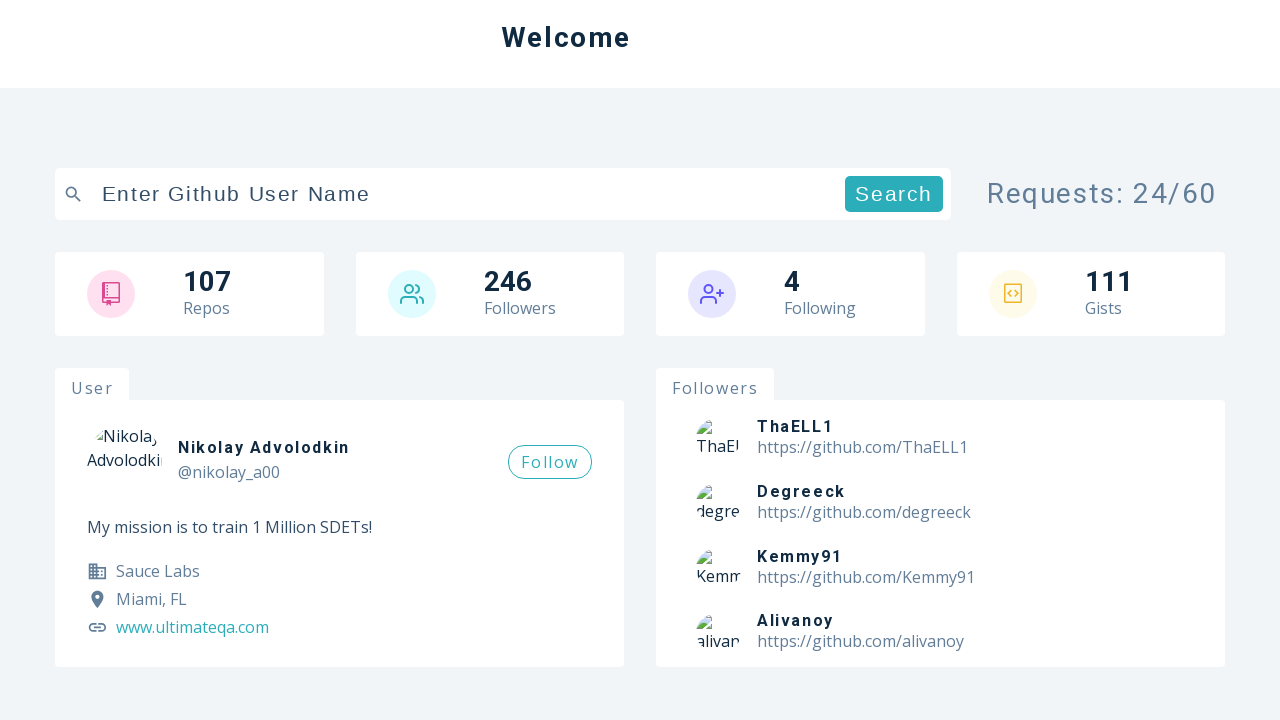

Set default timeout to 10000ms
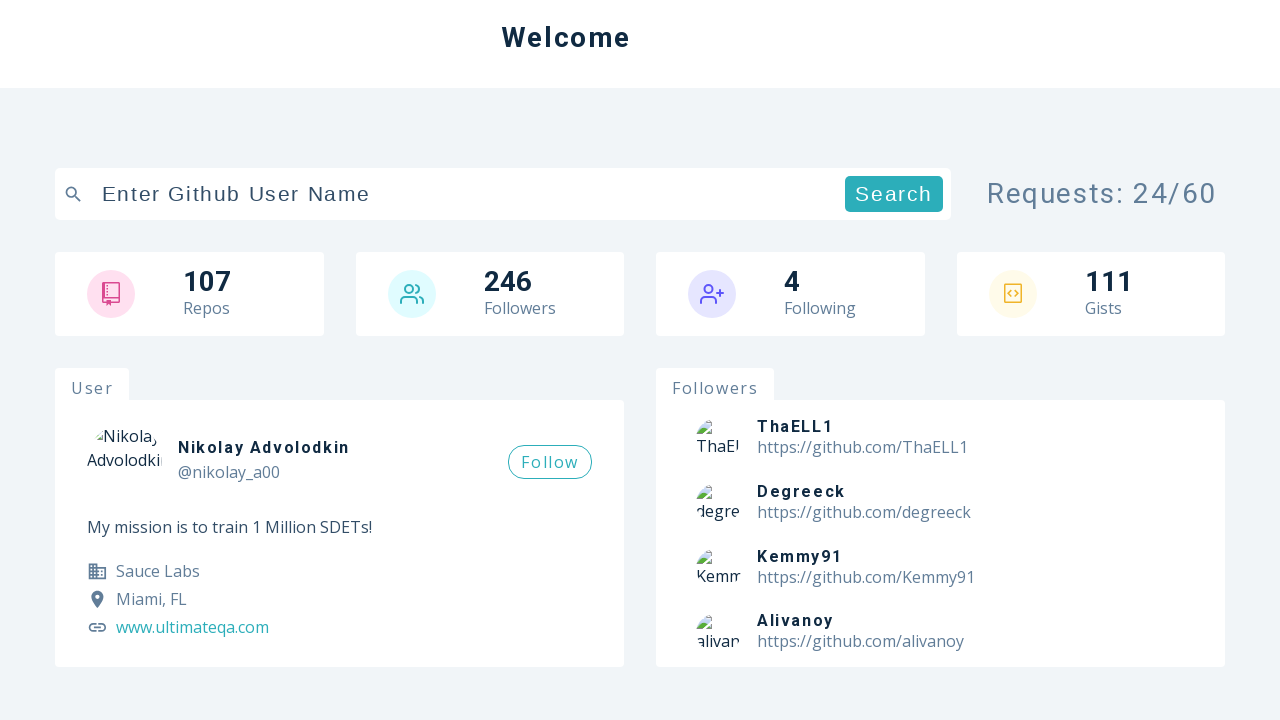

Filled search input with username 'Nik' on input[placeholder="enter github user name"]
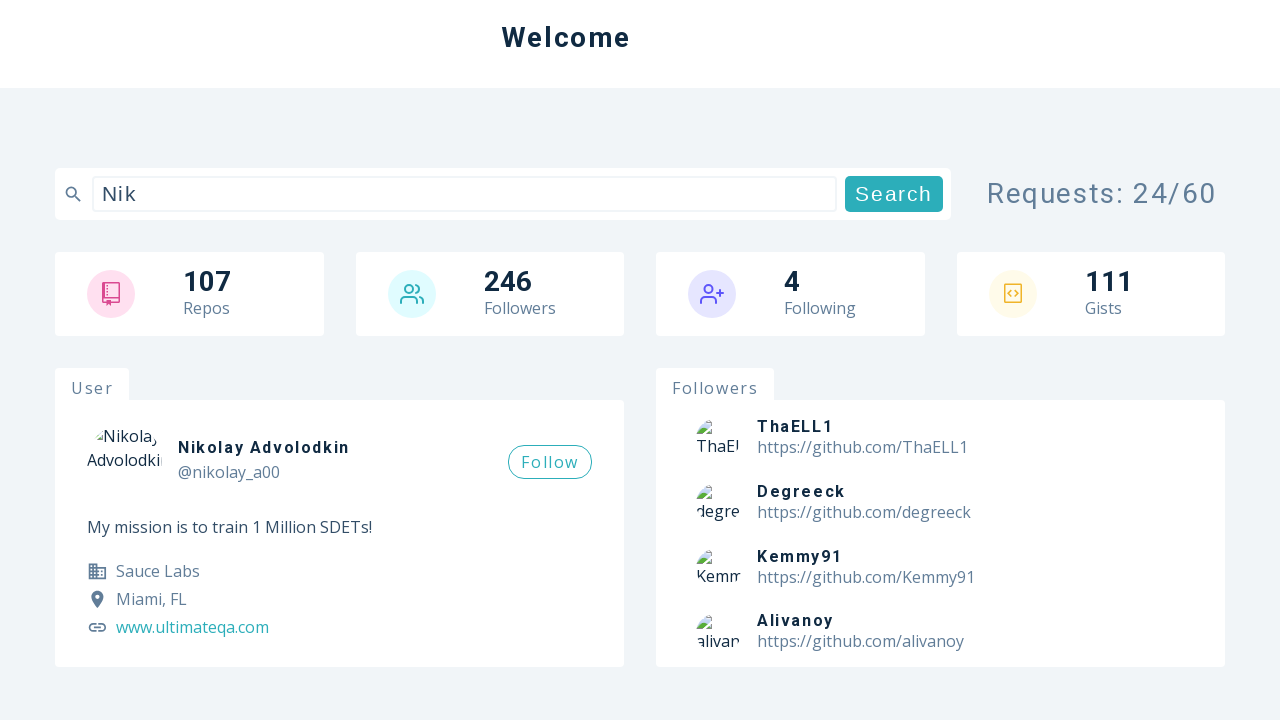

Clicked search button to search for user at (894, 194) on button[type="submit"]
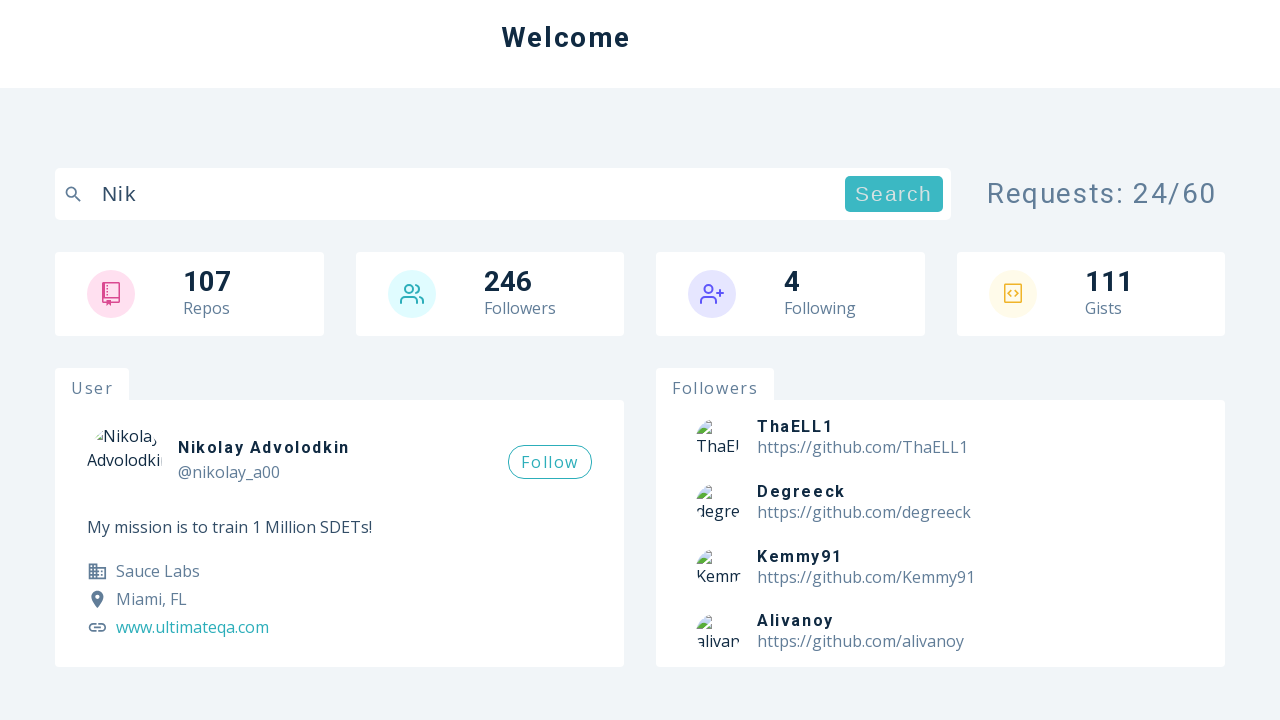

Waited for search results to appear
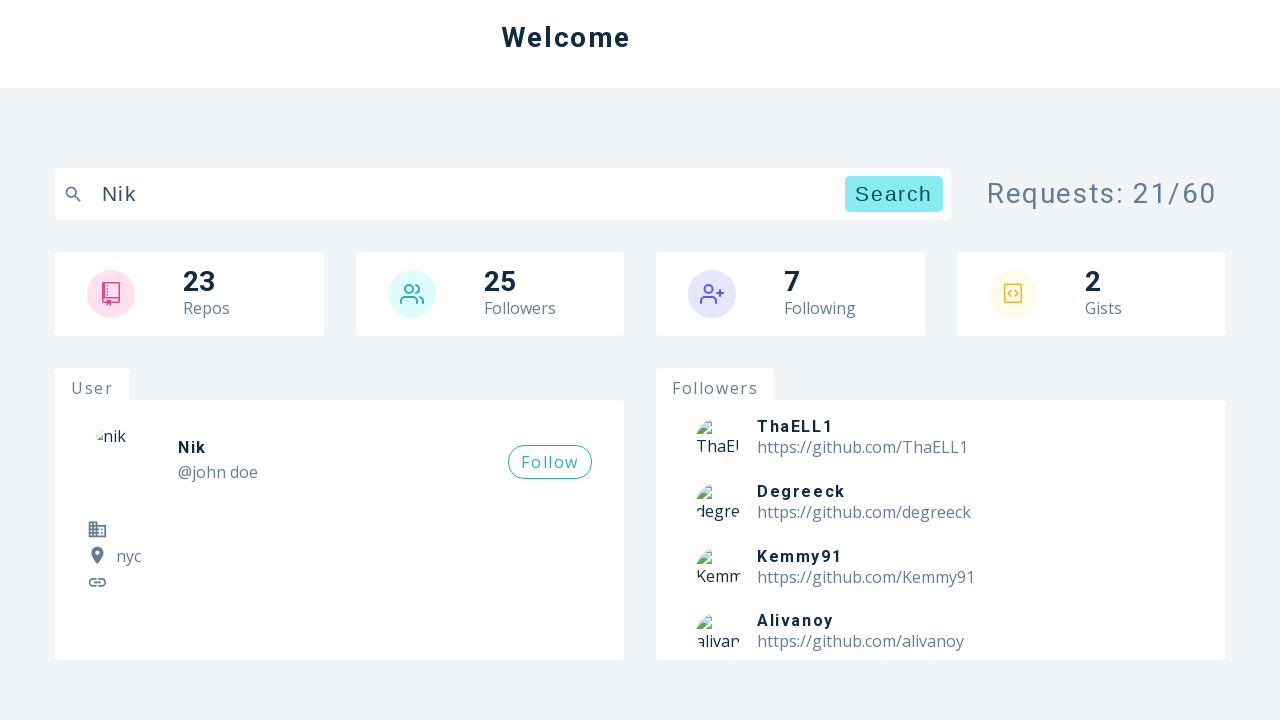

Verified search results are visible with user heading containing 'nik'
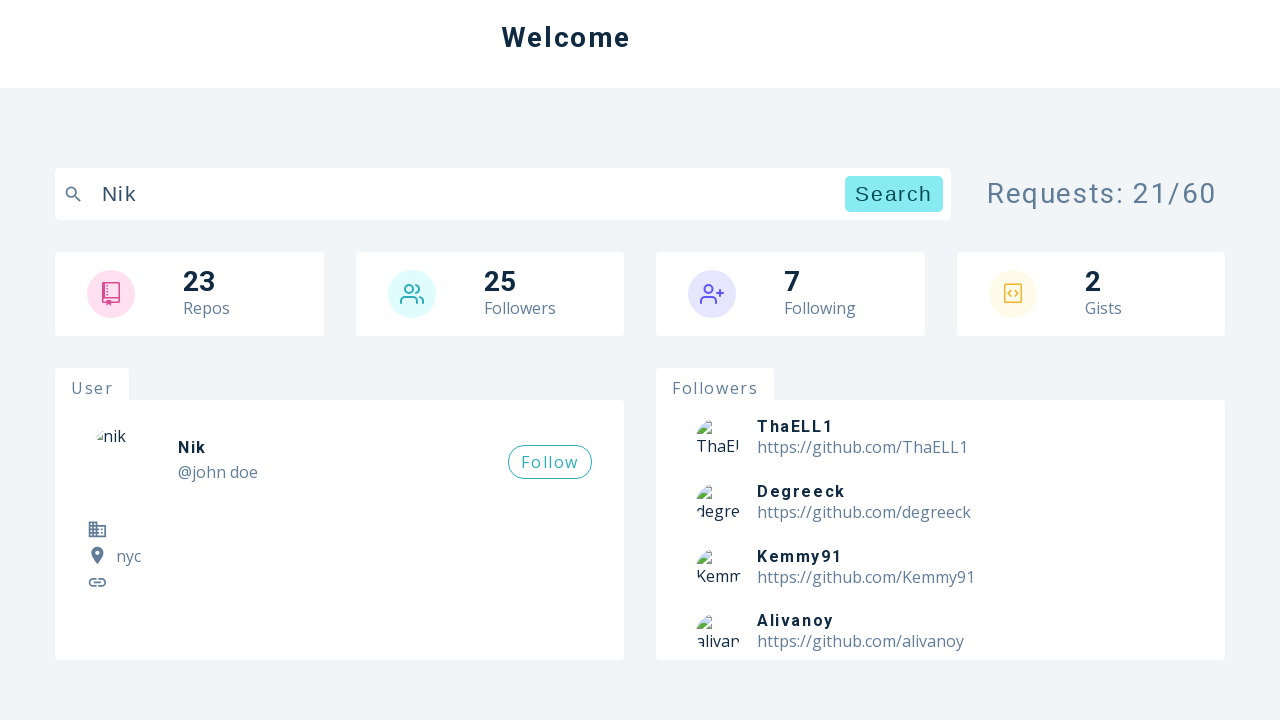

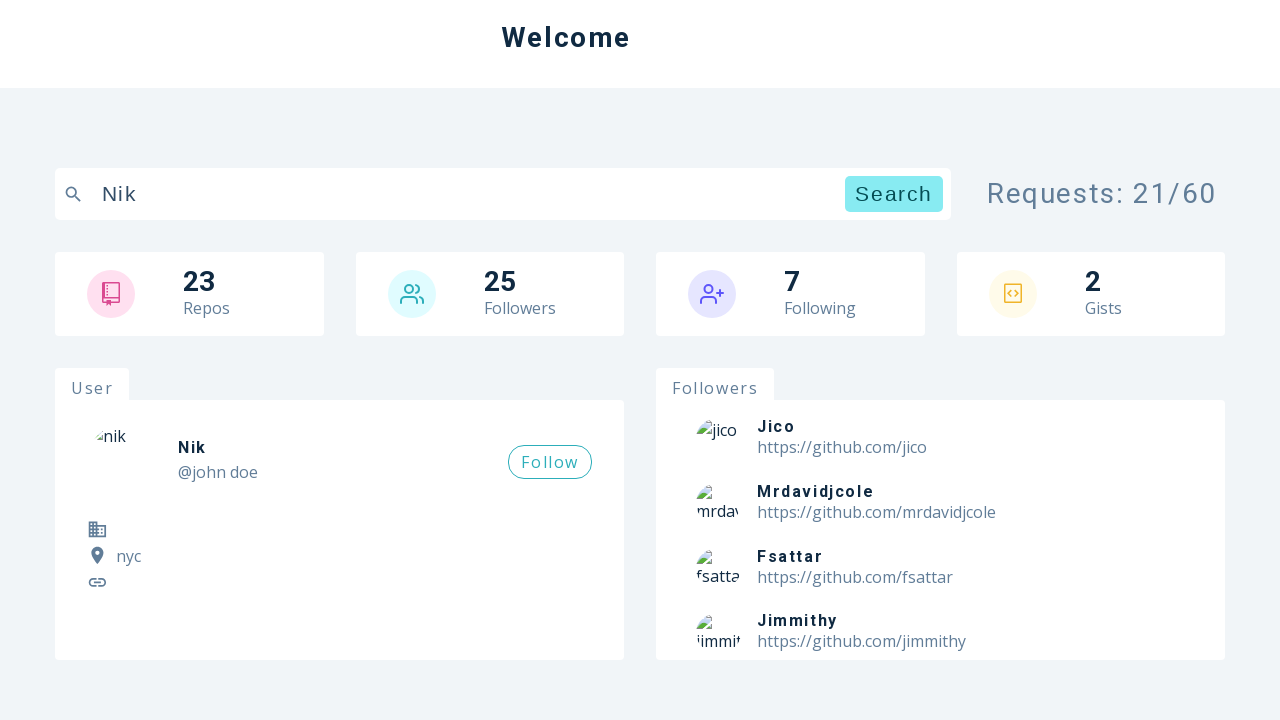